Tests opening multiple footer links in new tabs by navigating to a practice page, finding links in the first column of the footer section, opening each link in a new tab using keyboard shortcuts, and then cycling through all opened tabs.

Starting URL: https://rahulshettyacademy.com/AutomationPractice/

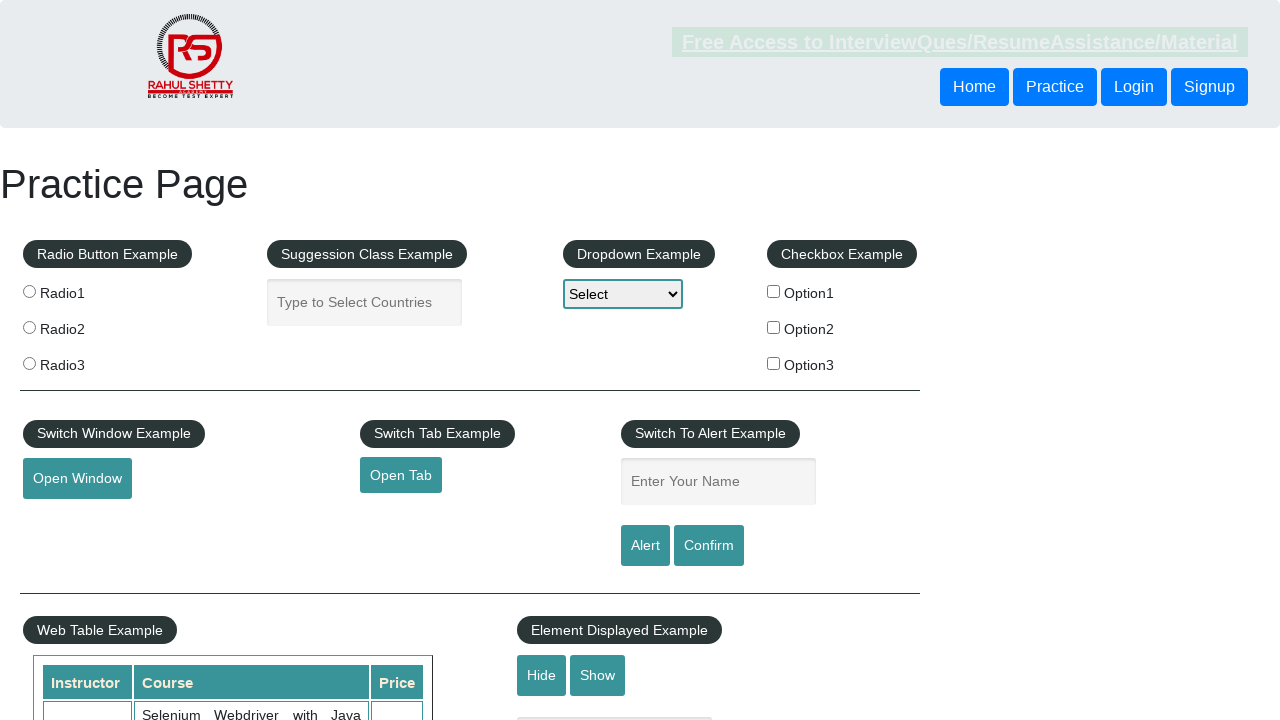

Footer section loaded and ready
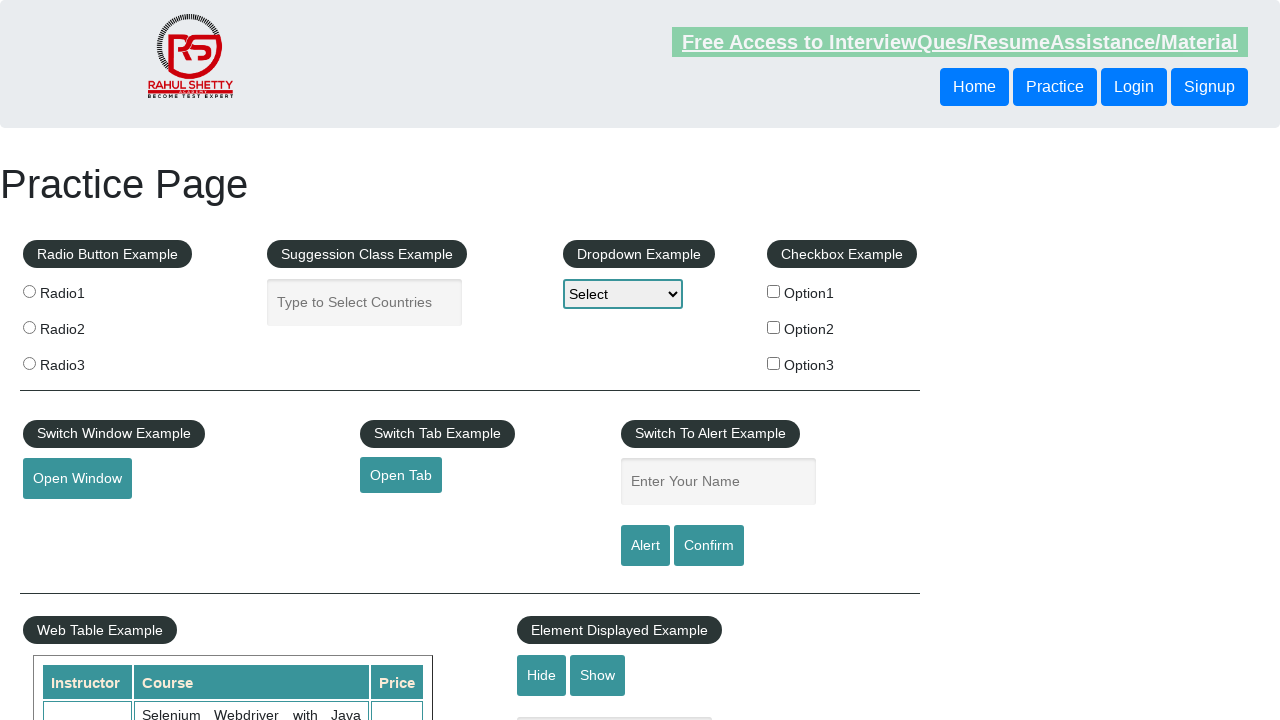

First column of footer links located
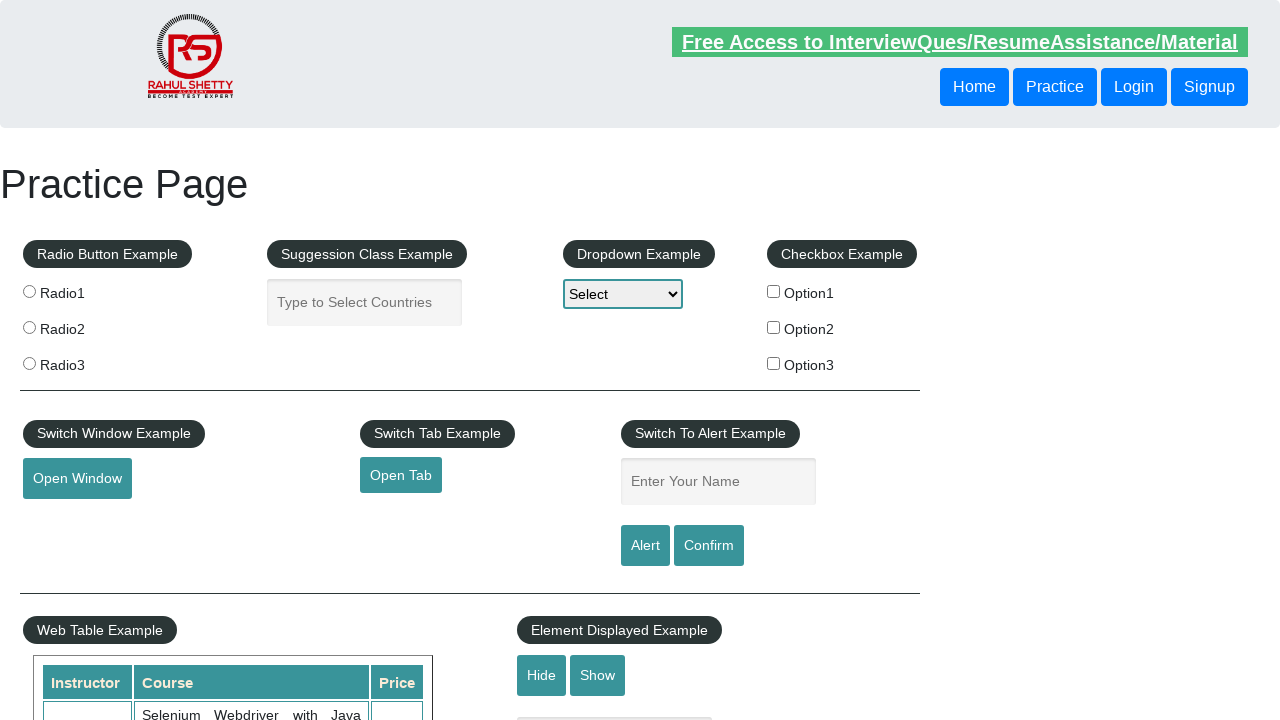

Found 5 links in first footer column
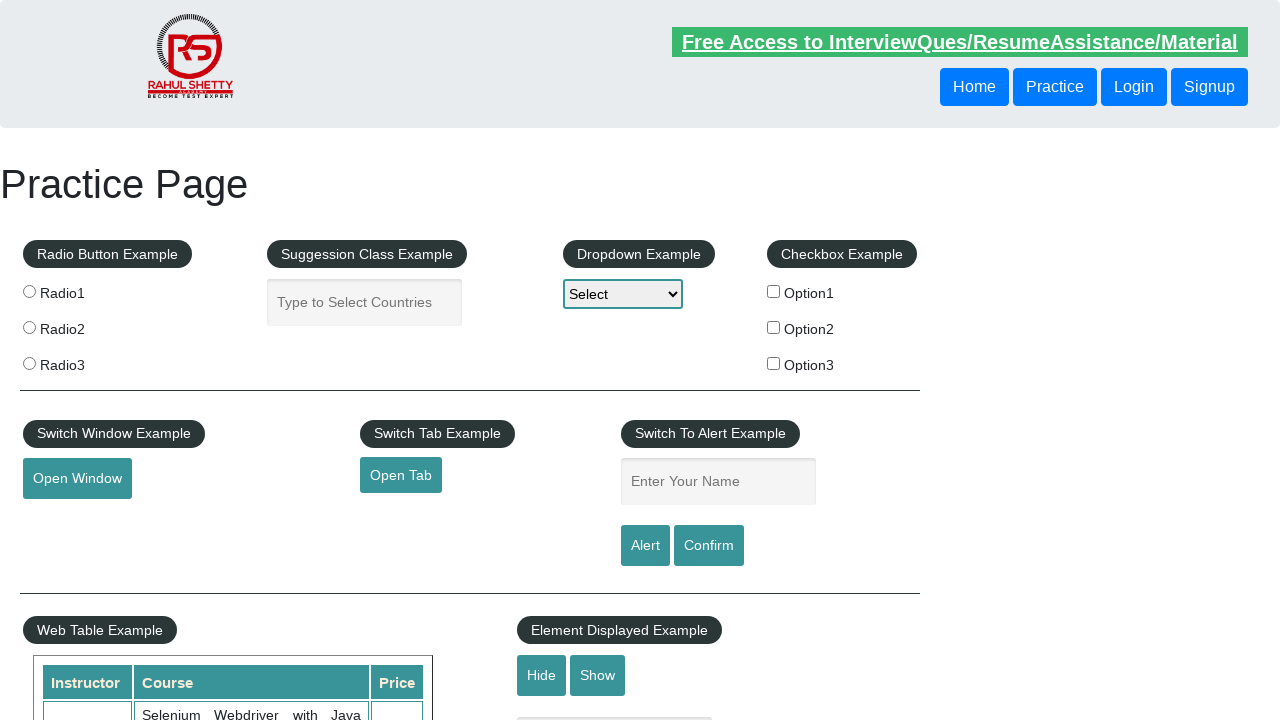

Opened footer link 1 in new tab using Ctrl+Click at (68, 520) on #gf-BIG table tbody tr td:first-child ul a >> nth=1
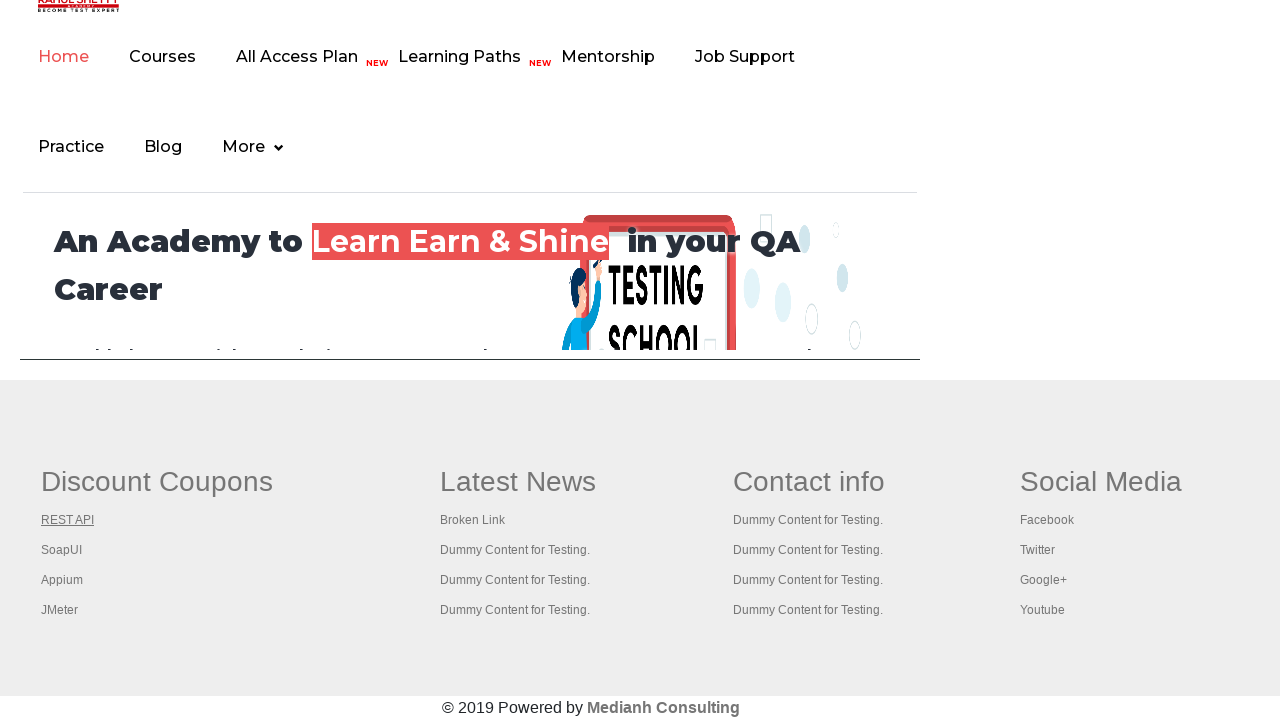

Waited 2 seconds for new tab to fully load
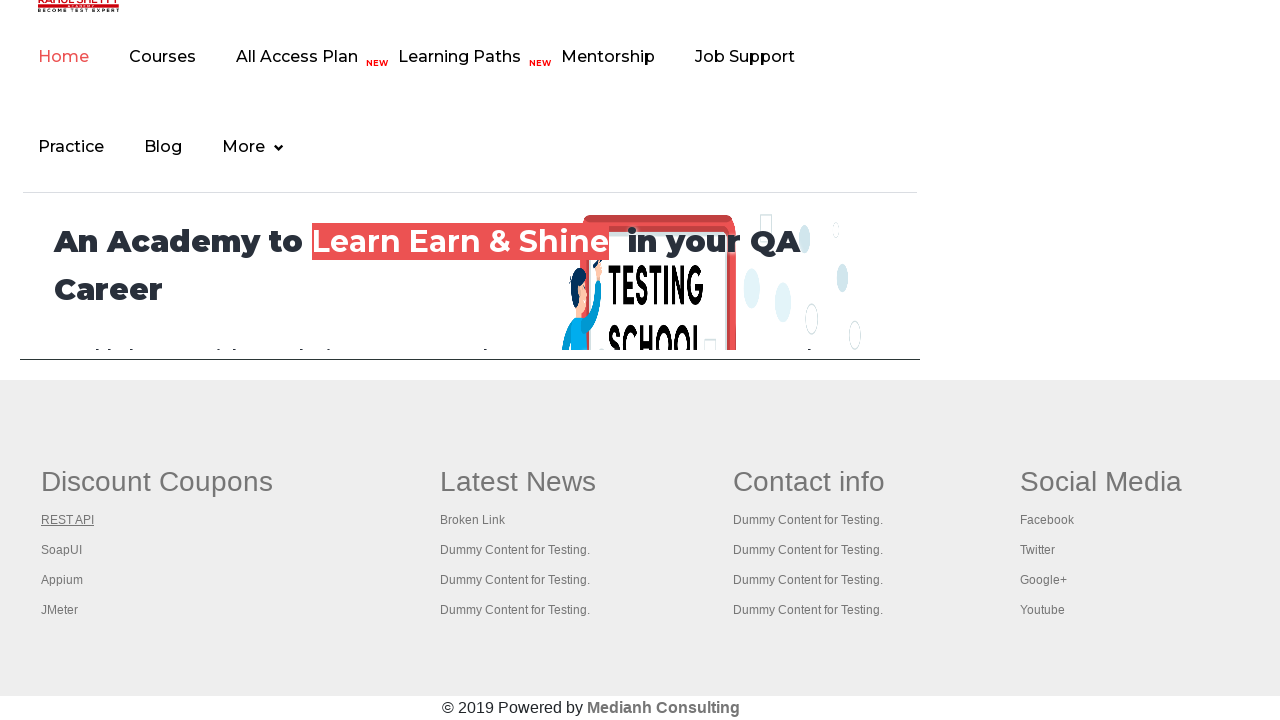

Opened footer link 2 in new tab using Ctrl+Click at (62, 550) on #gf-BIG table tbody tr td:first-child ul a >> nth=2
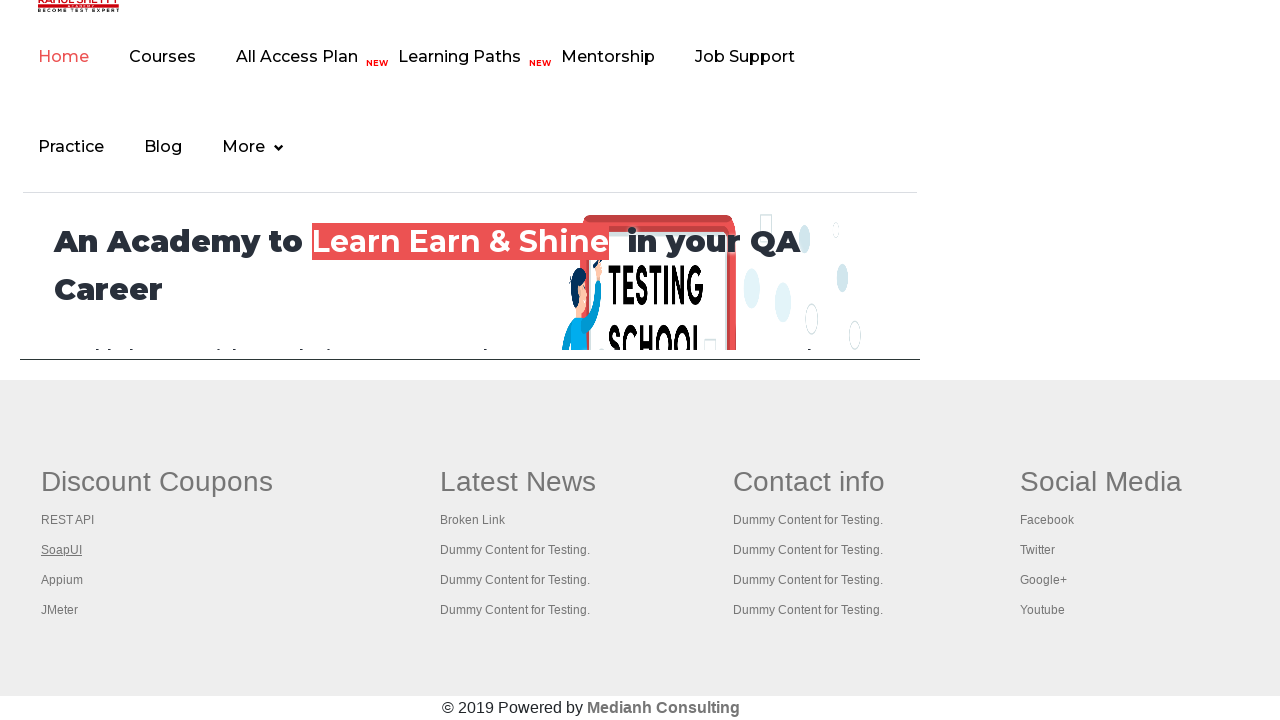

Waited 2 seconds for new tab to fully load
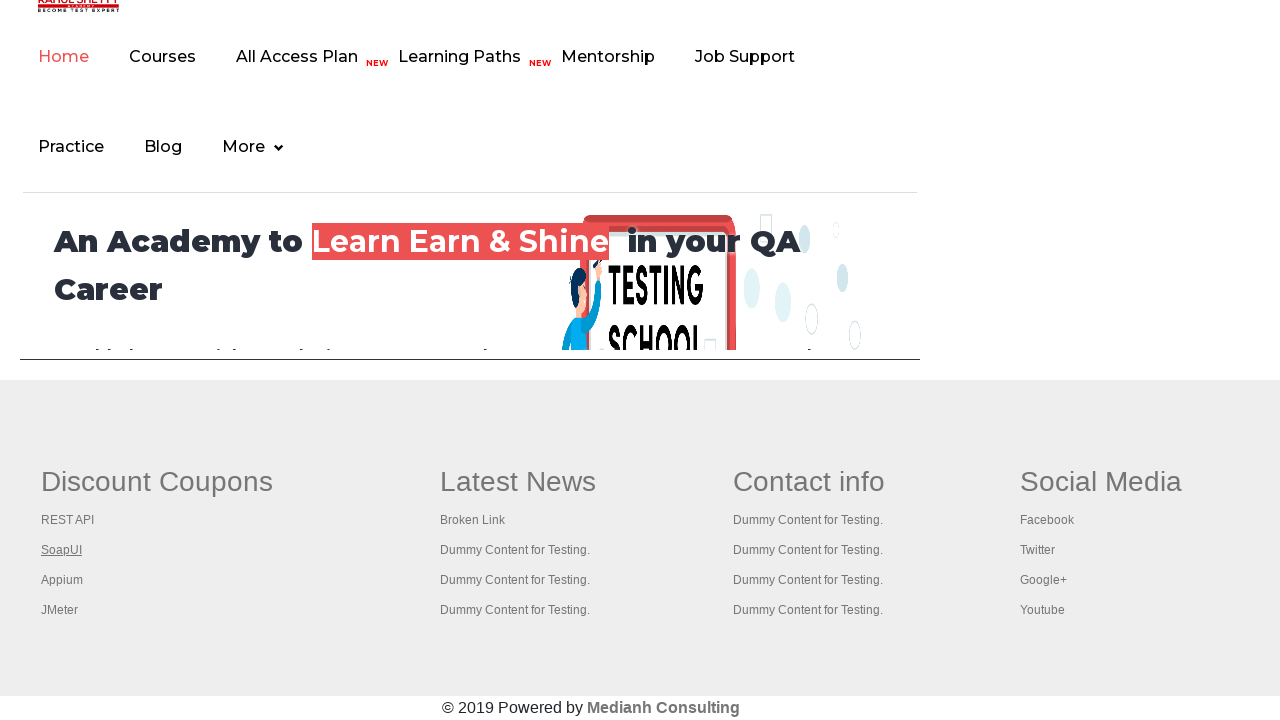

Opened footer link 3 in new tab using Ctrl+Click at (62, 580) on #gf-BIG table tbody tr td:first-child ul a >> nth=3
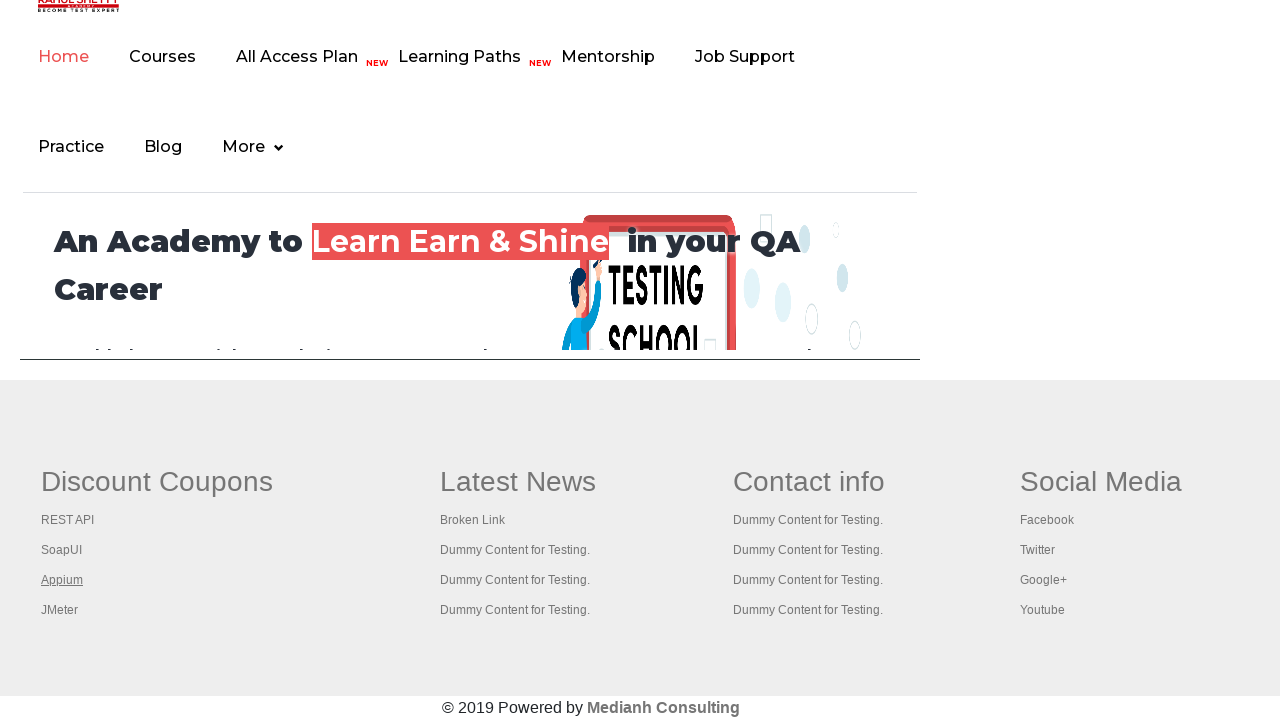

Waited 2 seconds for new tab to fully load
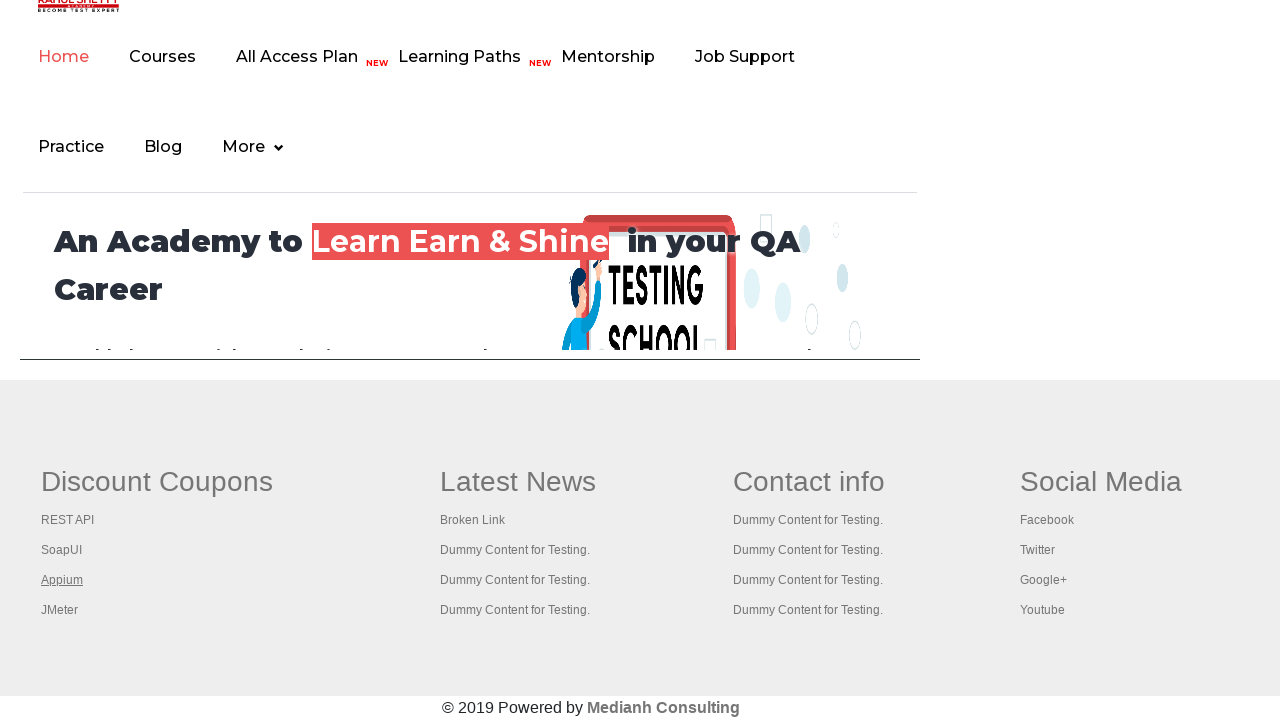

Opened footer link 4 in new tab using Ctrl+Click at (60, 610) on #gf-BIG table tbody tr td:first-child ul a >> nth=4
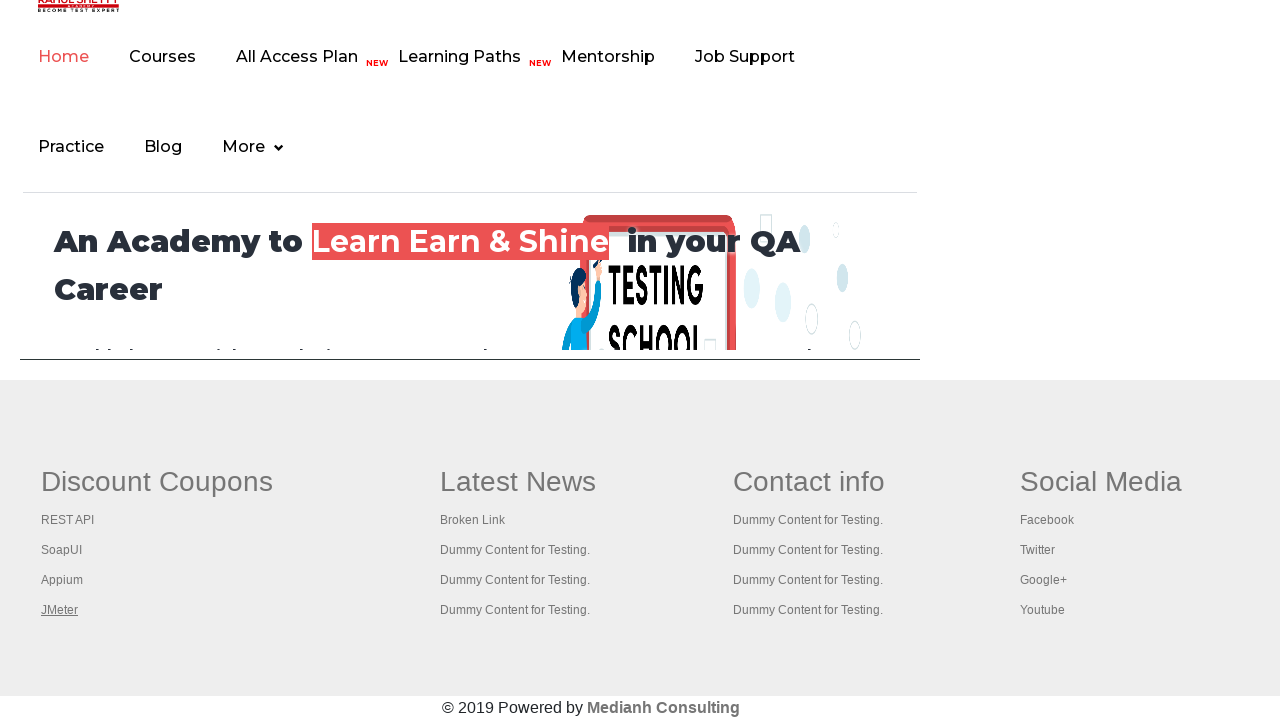

Waited 2 seconds for new tab to fully load
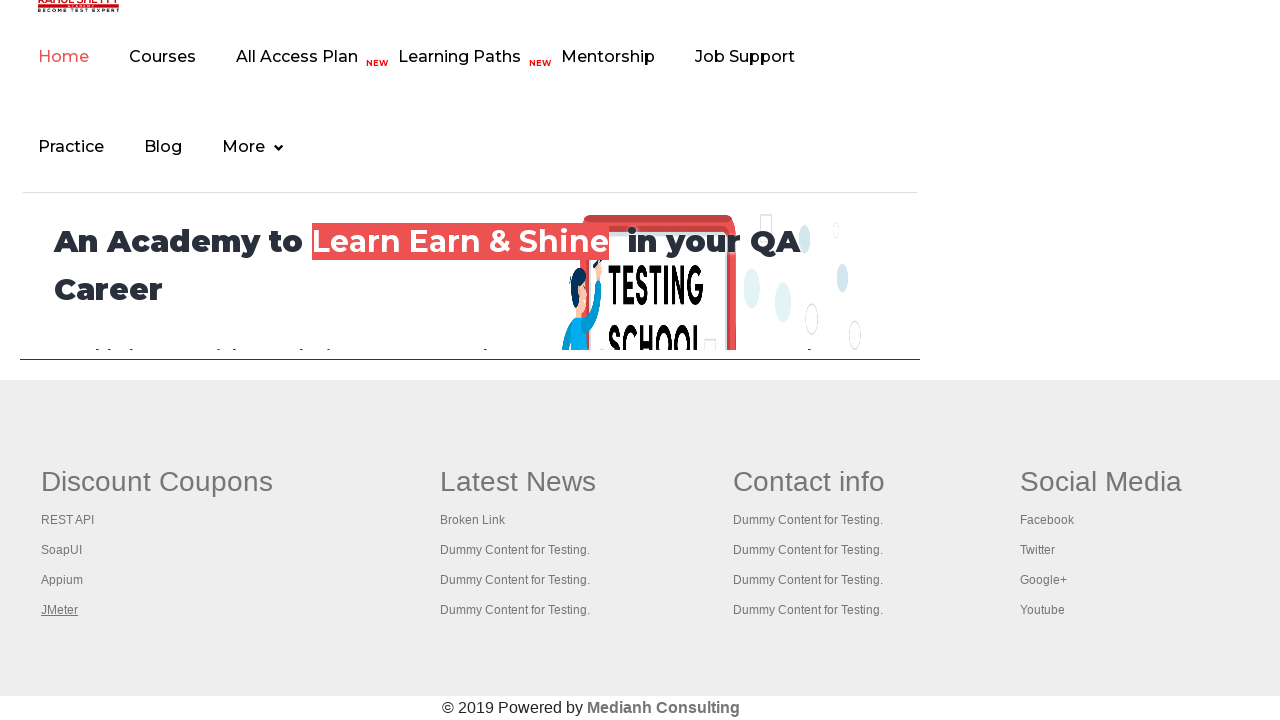

Starting to cycle through 5 opened tabs
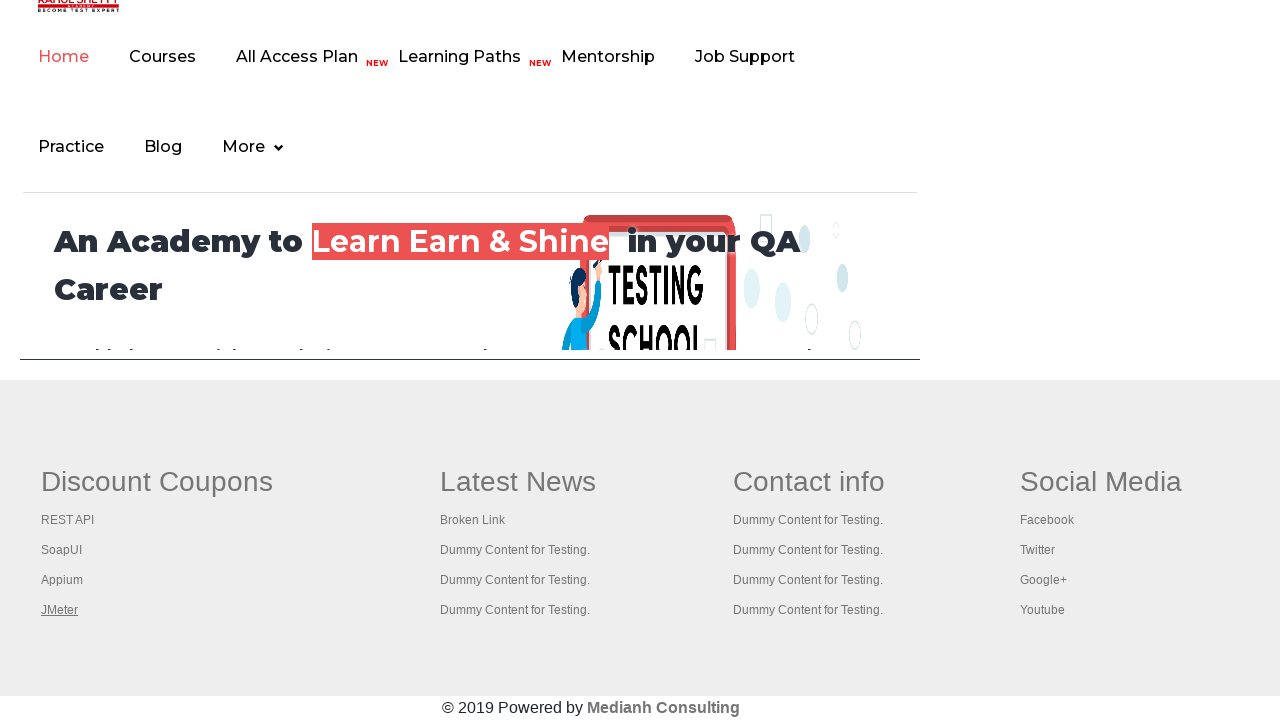

Brought tab to front
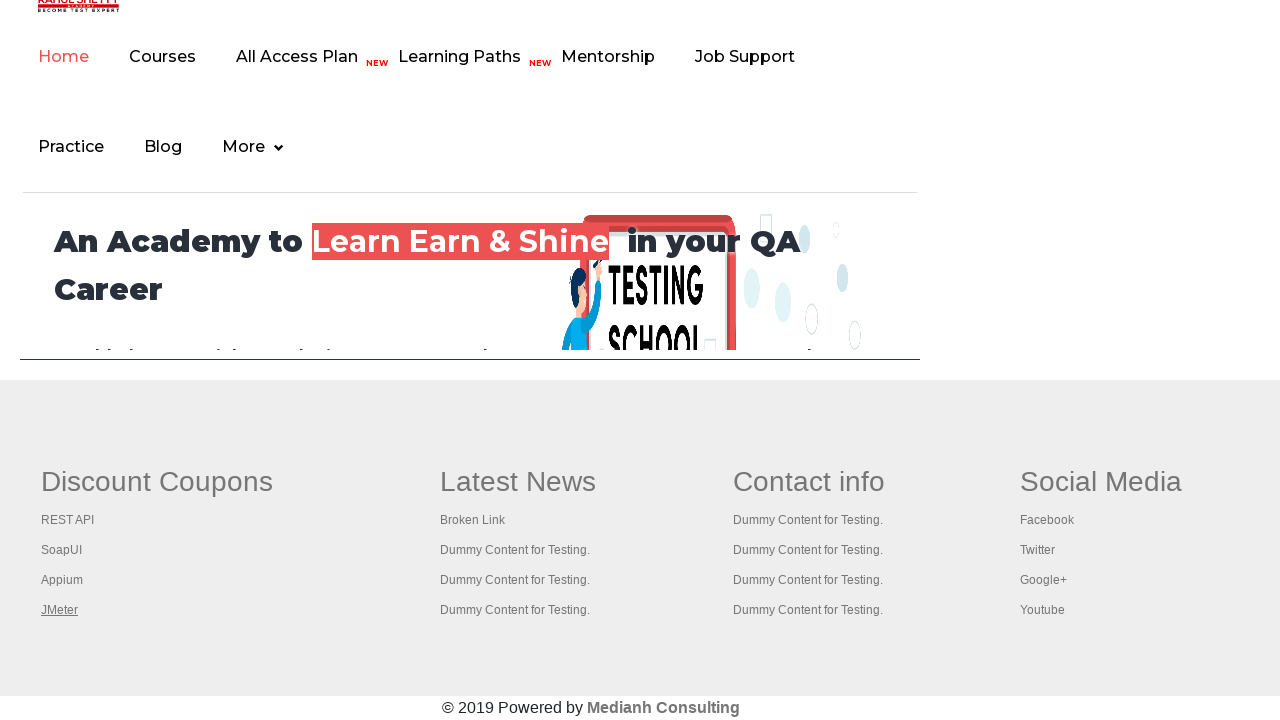

Tab page loaded and ready (domcontentloaded)
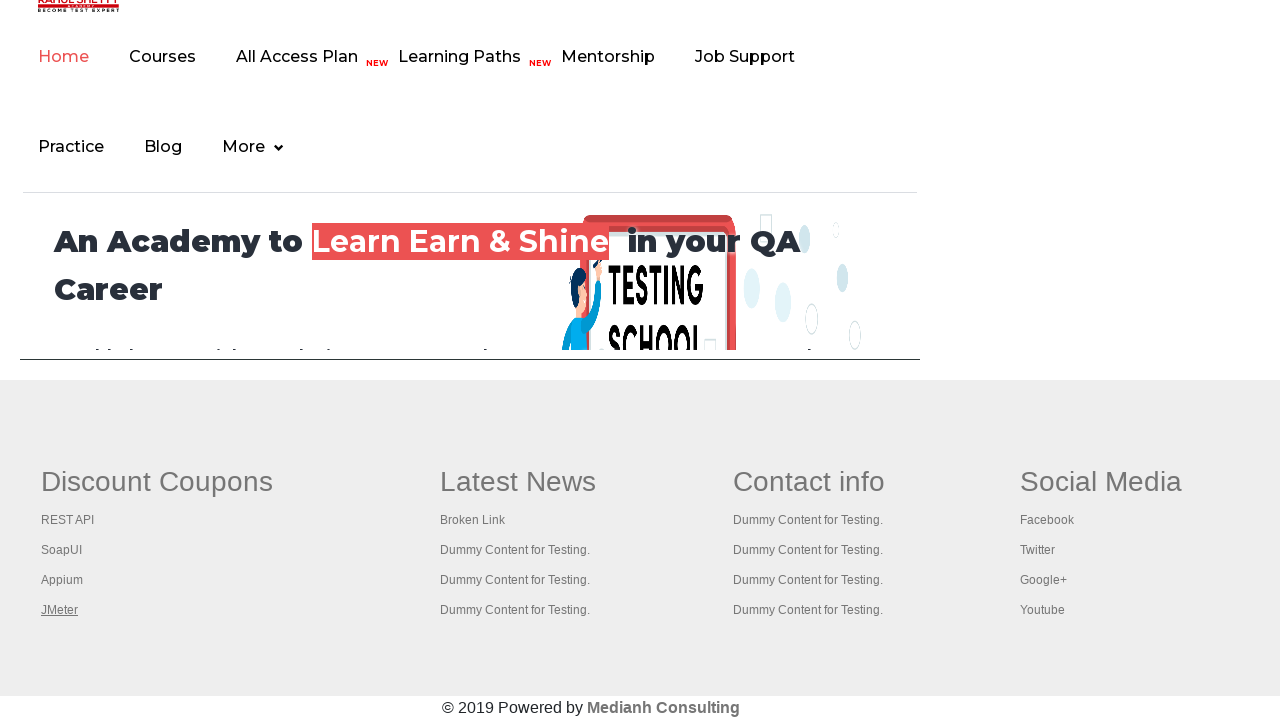

Brought tab to front
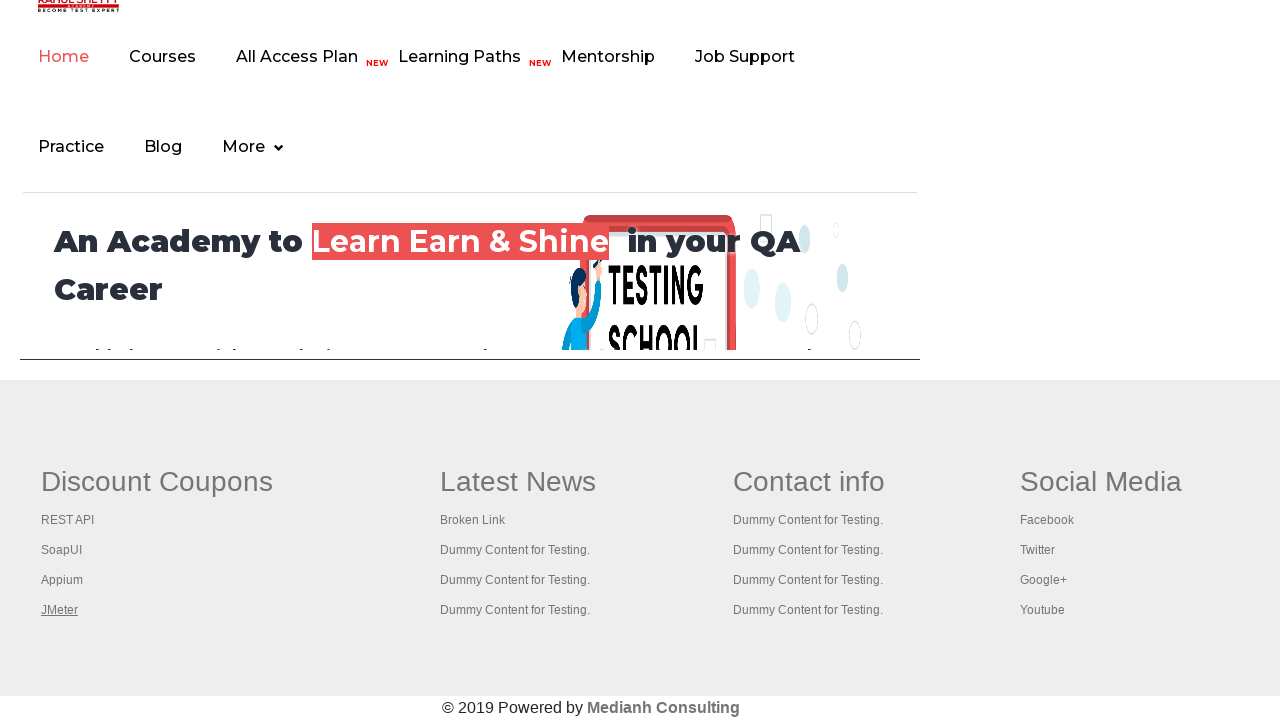

Tab page loaded and ready (domcontentloaded)
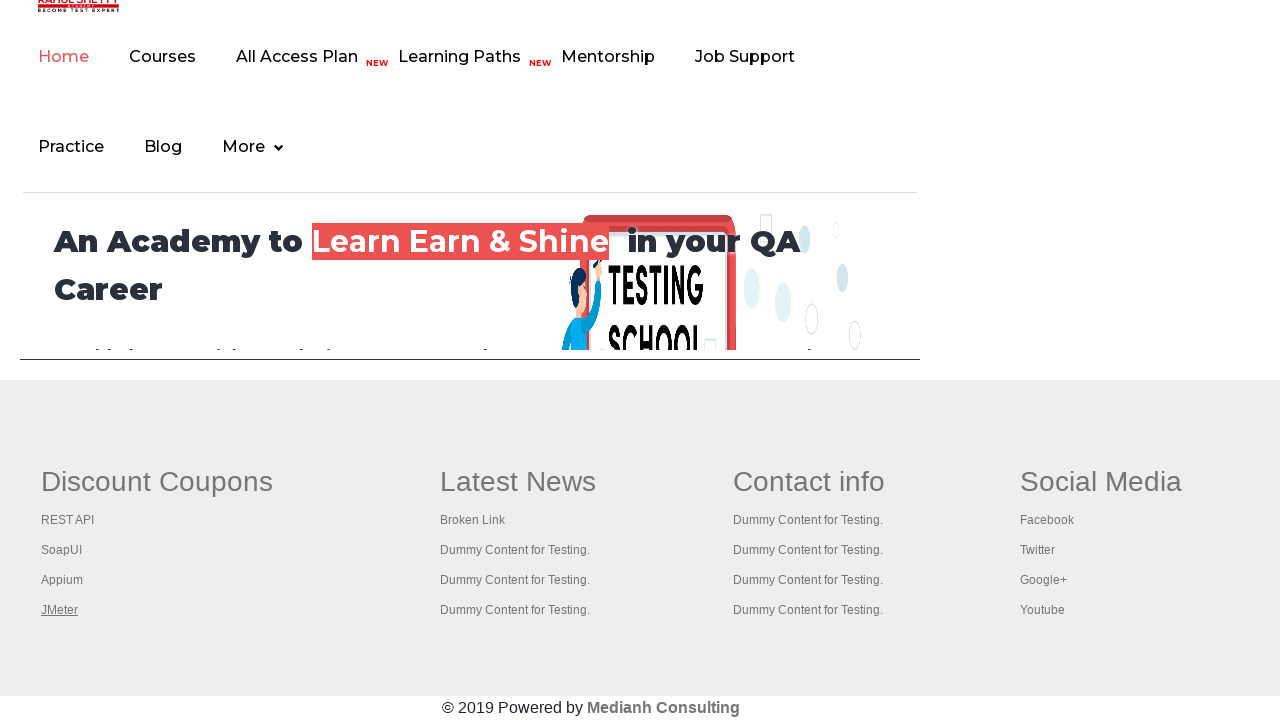

Brought tab to front
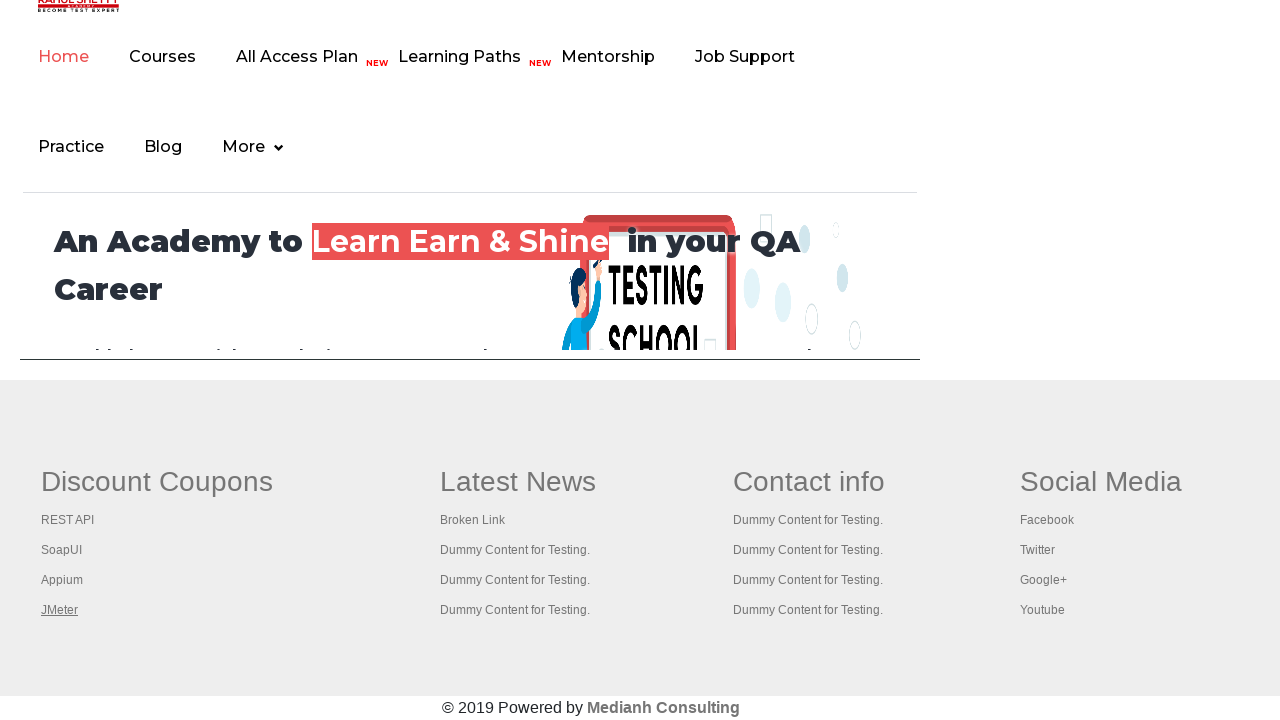

Tab page loaded and ready (domcontentloaded)
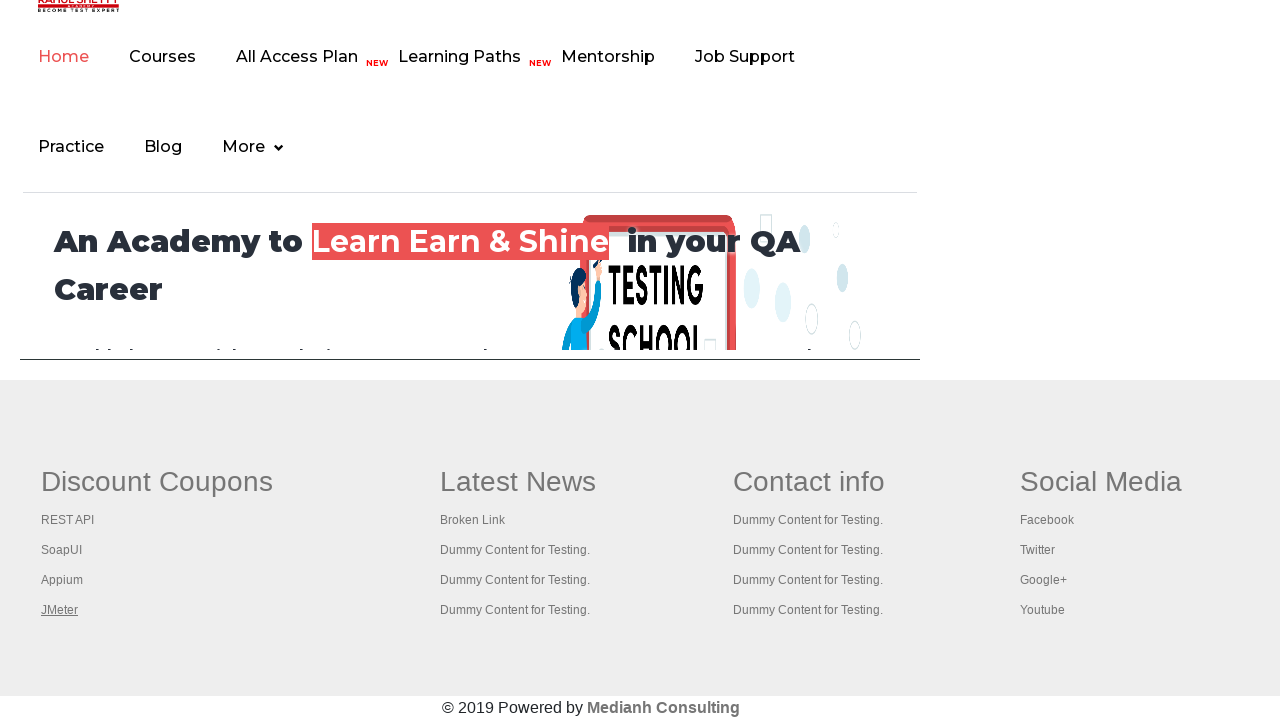

Brought tab to front
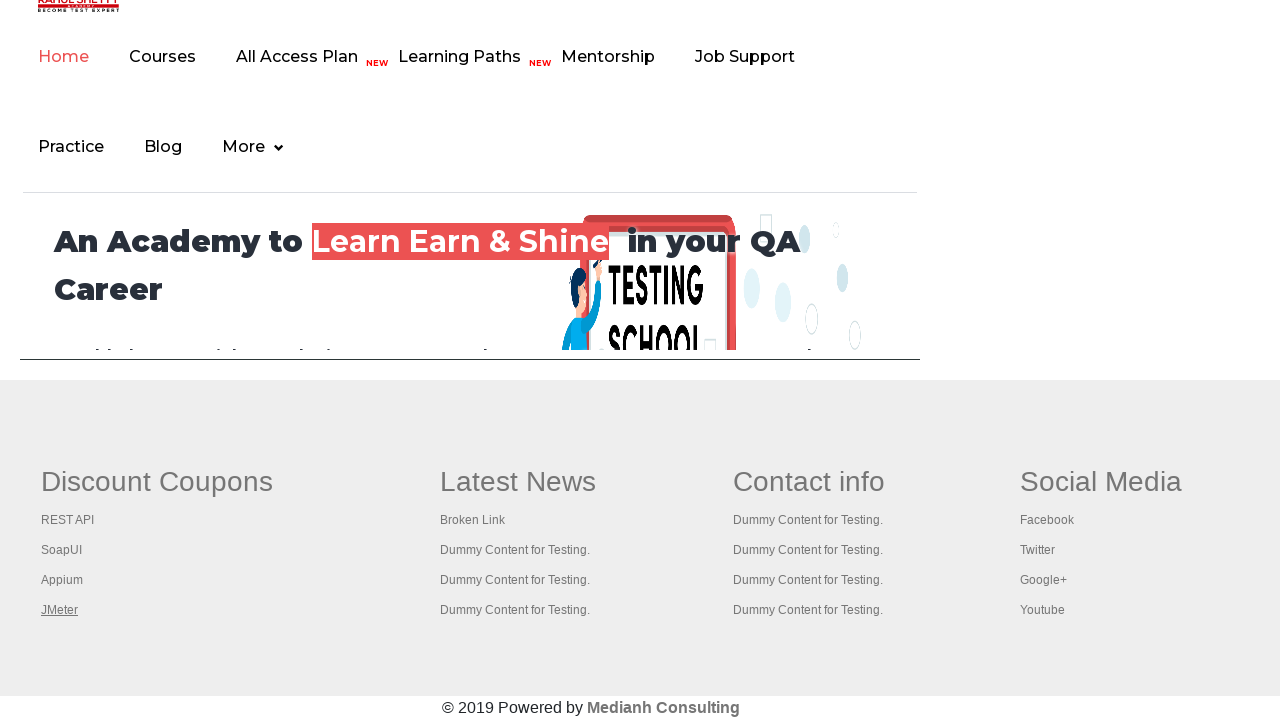

Tab page loaded and ready (domcontentloaded)
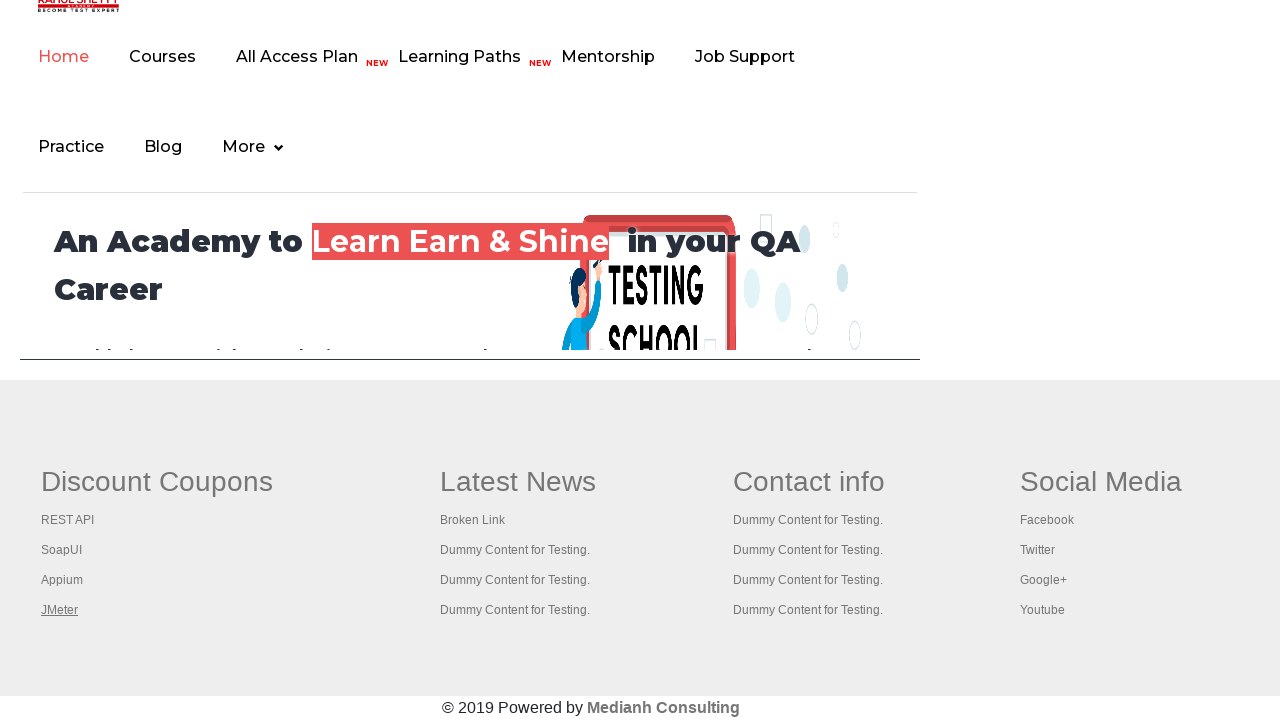

Brought tab to front
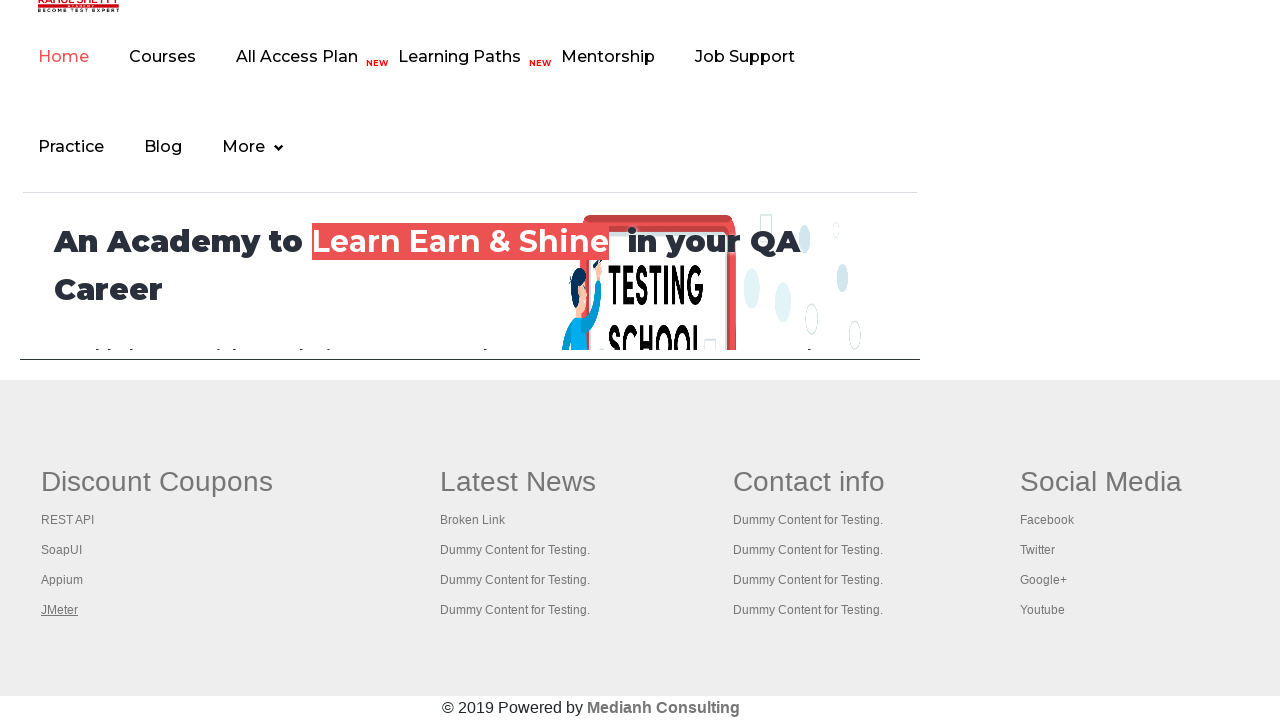

Tab page loaded and ready (domcontentloaded)
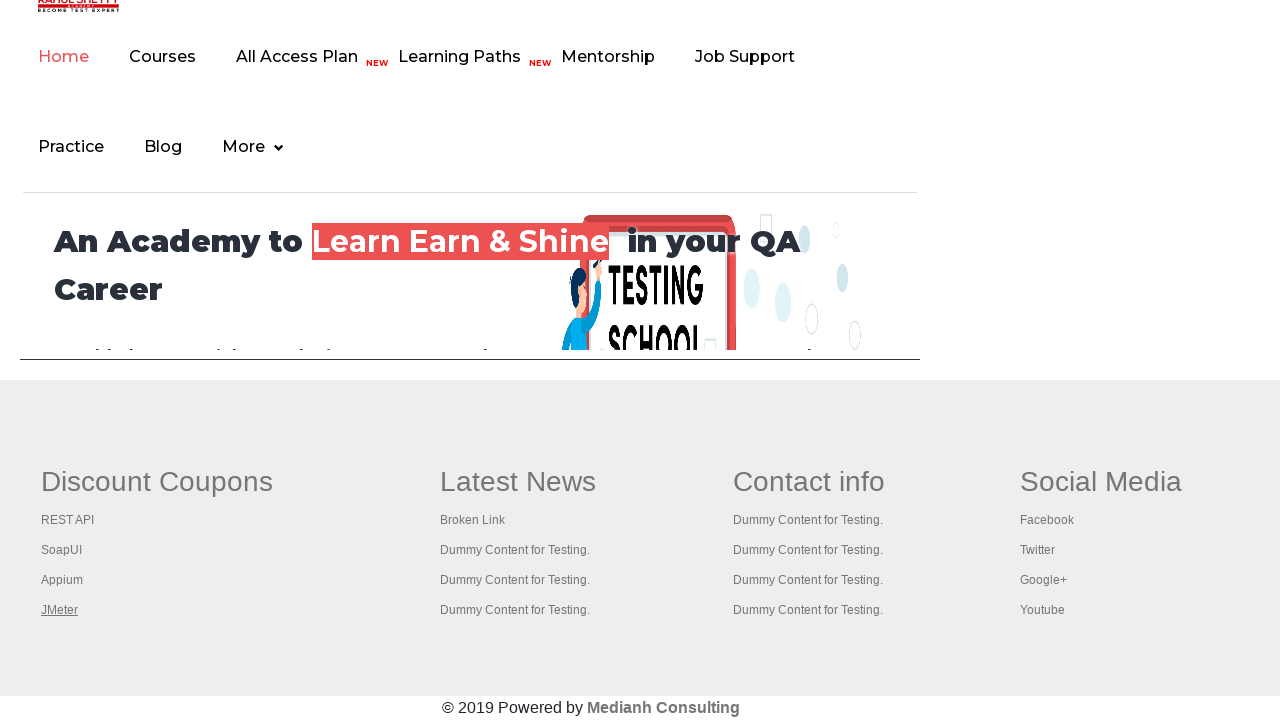

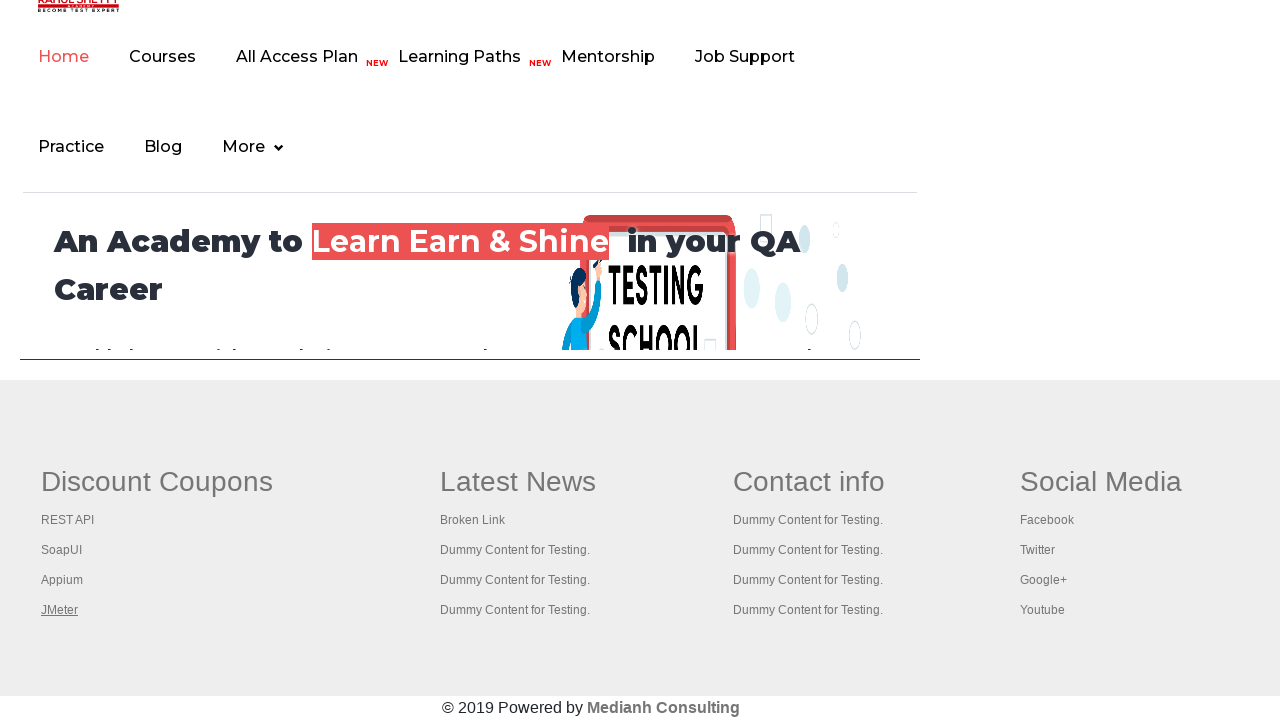